Tests various HTML form elements on a demo page including clicking buttons, handling alerts, filling text inputs, selecting dropdown options, clicking checkboxes and radio buttons, and submitting a form.

Starting URL: https://testeroprogramowania.github.io/selenium/basics.html

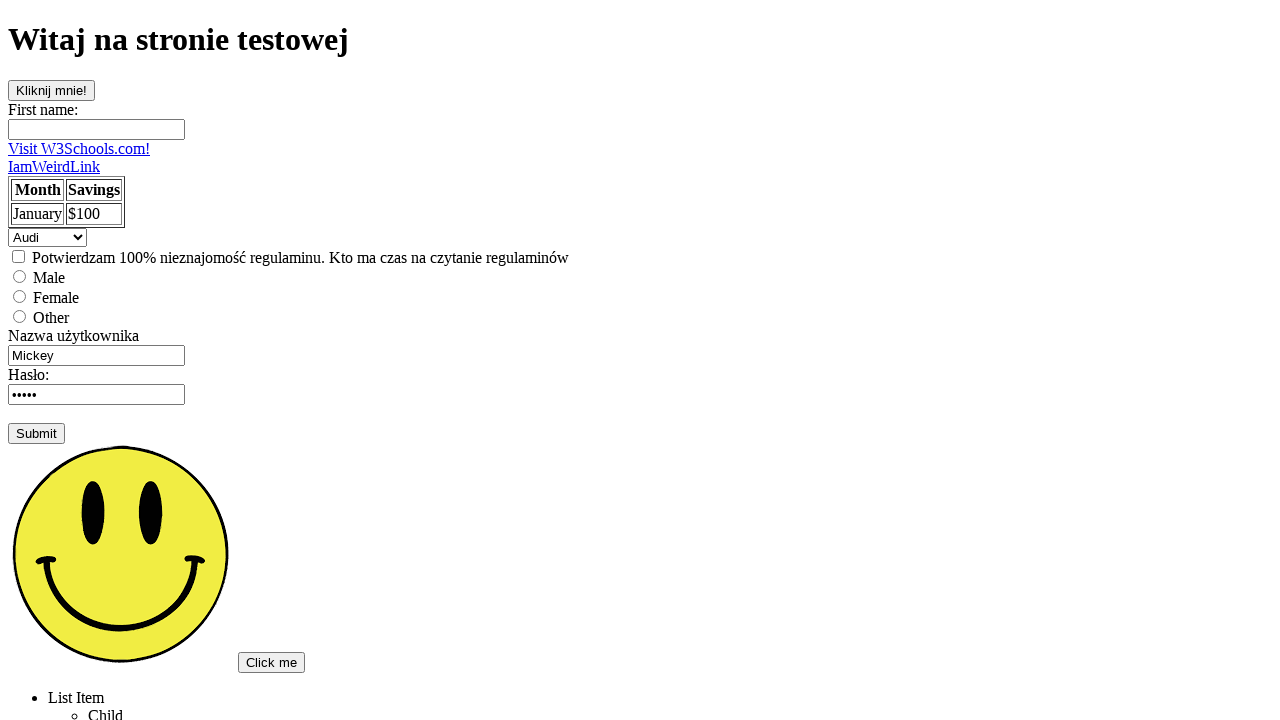

Clicked 'clickOnMe' button at (52, 90) on #clickOnMe
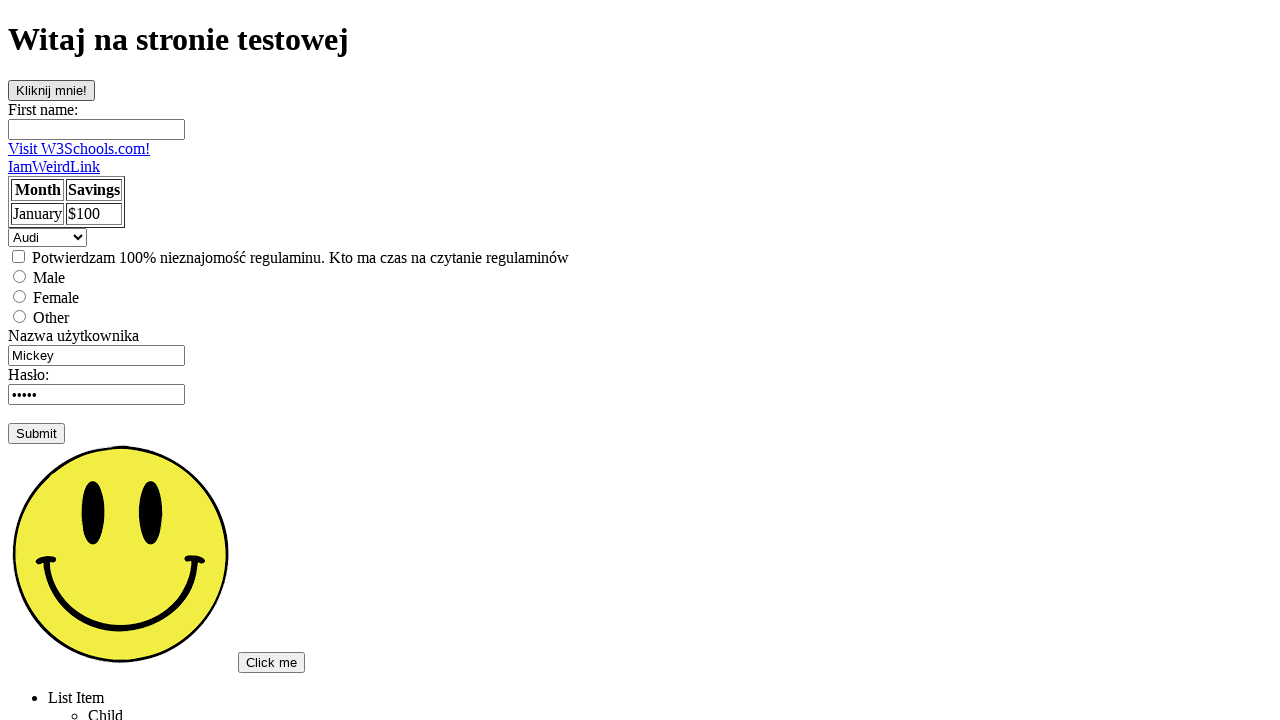

Set up dialog handler to accept alerts
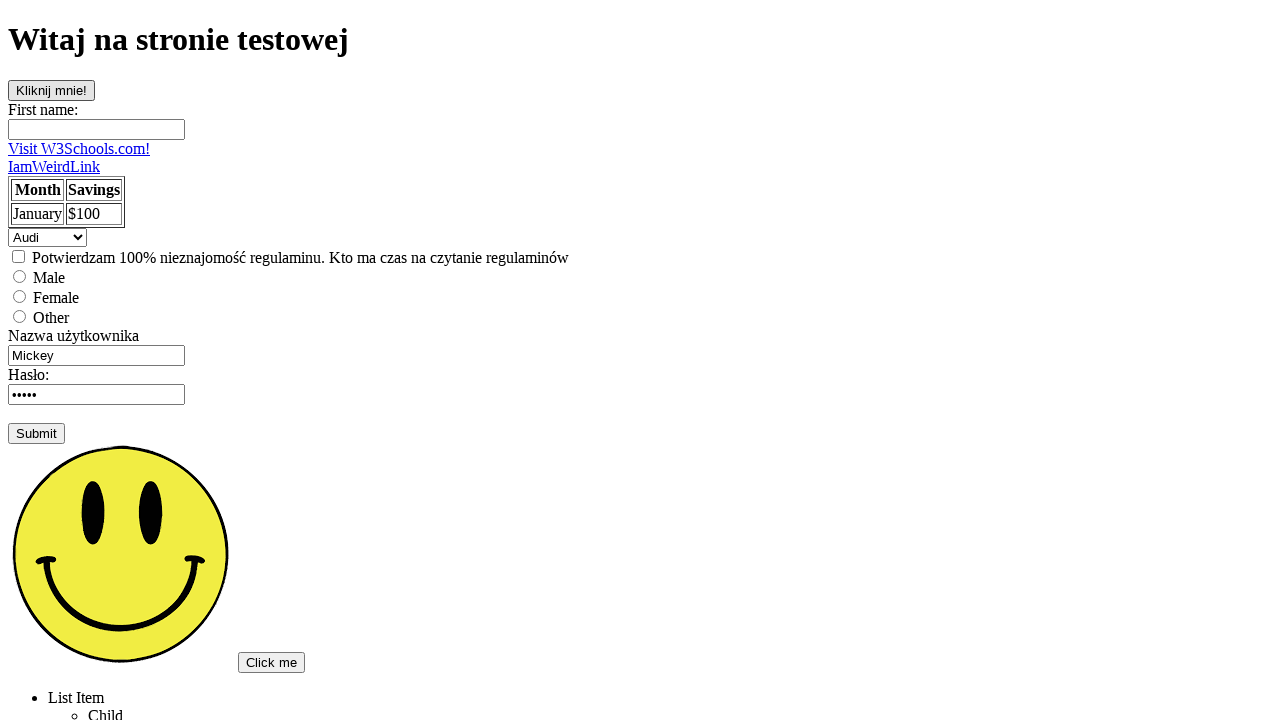

Waited for alert to appear and be handled
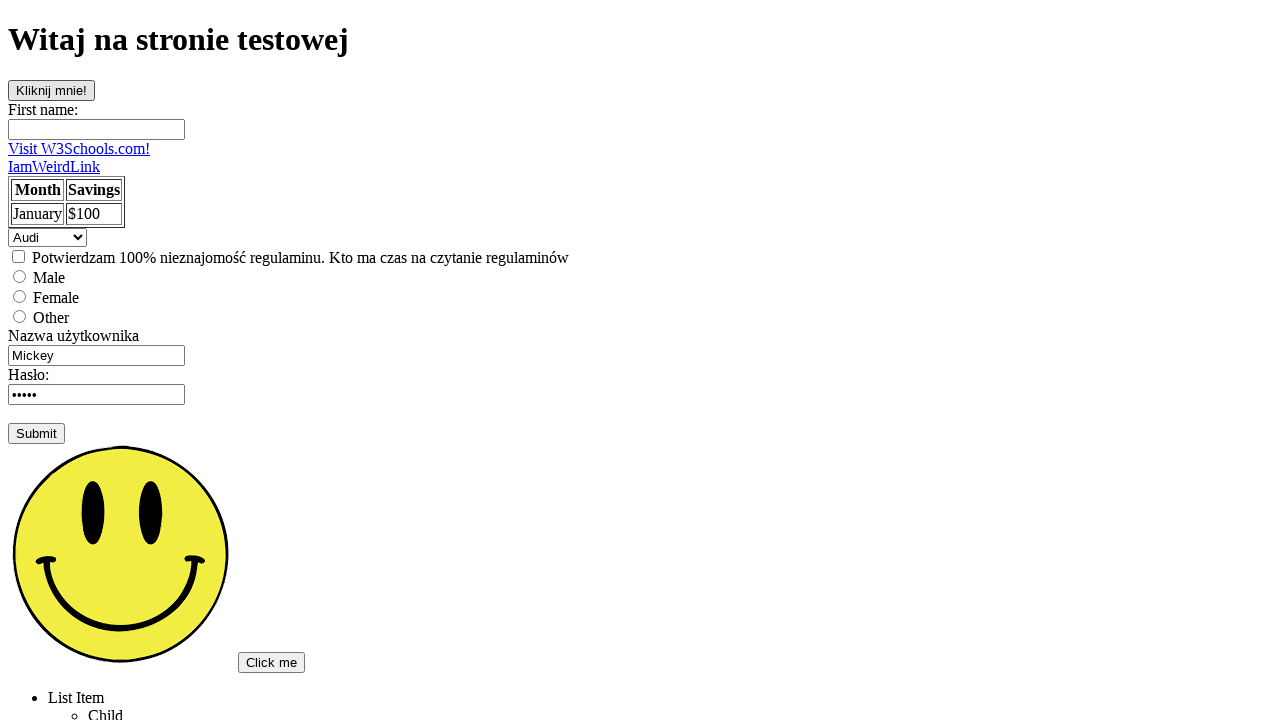

Filled first name field with 'Amadeusz' on input[name='fname']
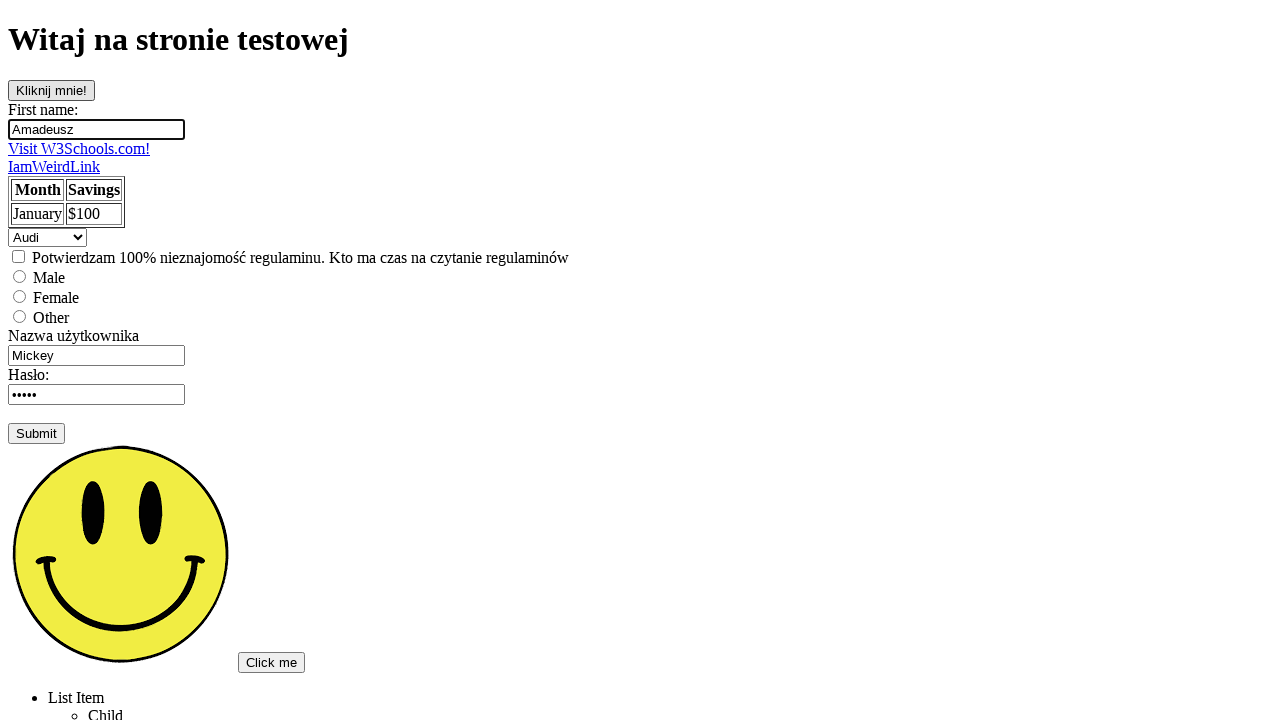

Ctrl+clicked W3Schools link to open in new tab at (79, 148) on a:has-text('Visit W3Schools.com!')
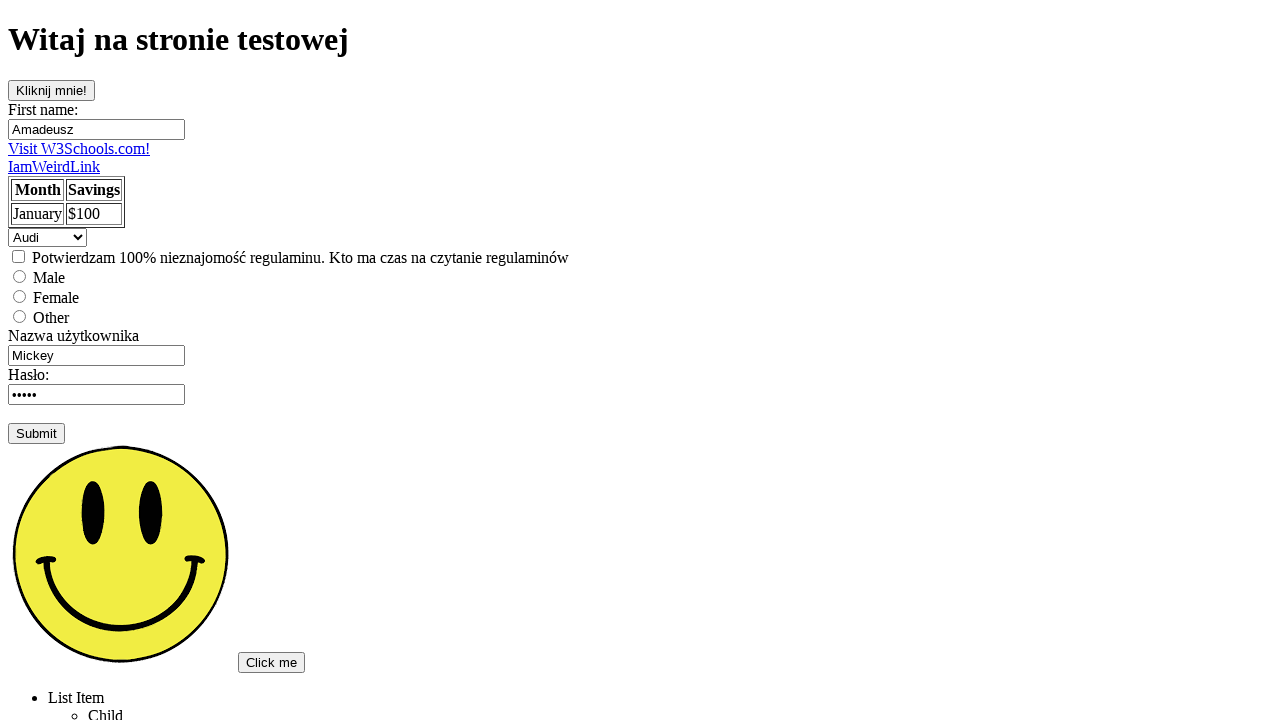

Waited for W3Schools link to open
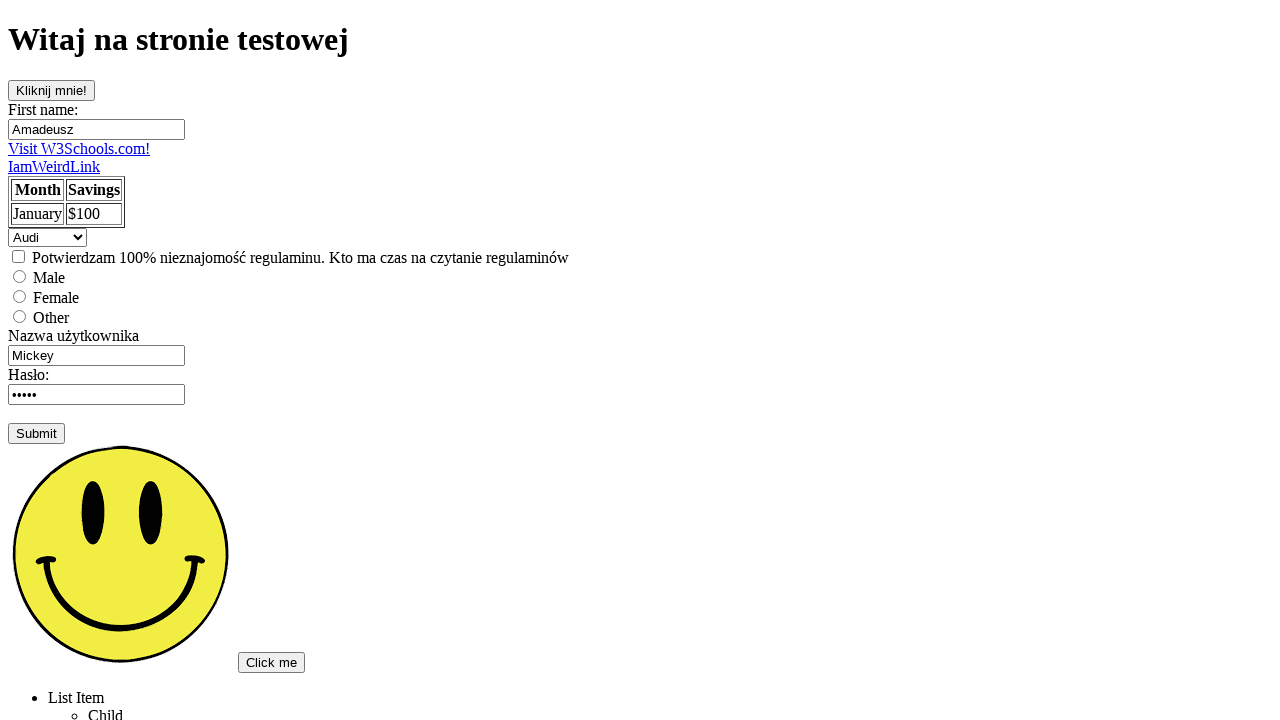

Ctrl+clicked IamWeirdLink to open in new tab at (54, 166) on a:has-text('IamWeirdLink')
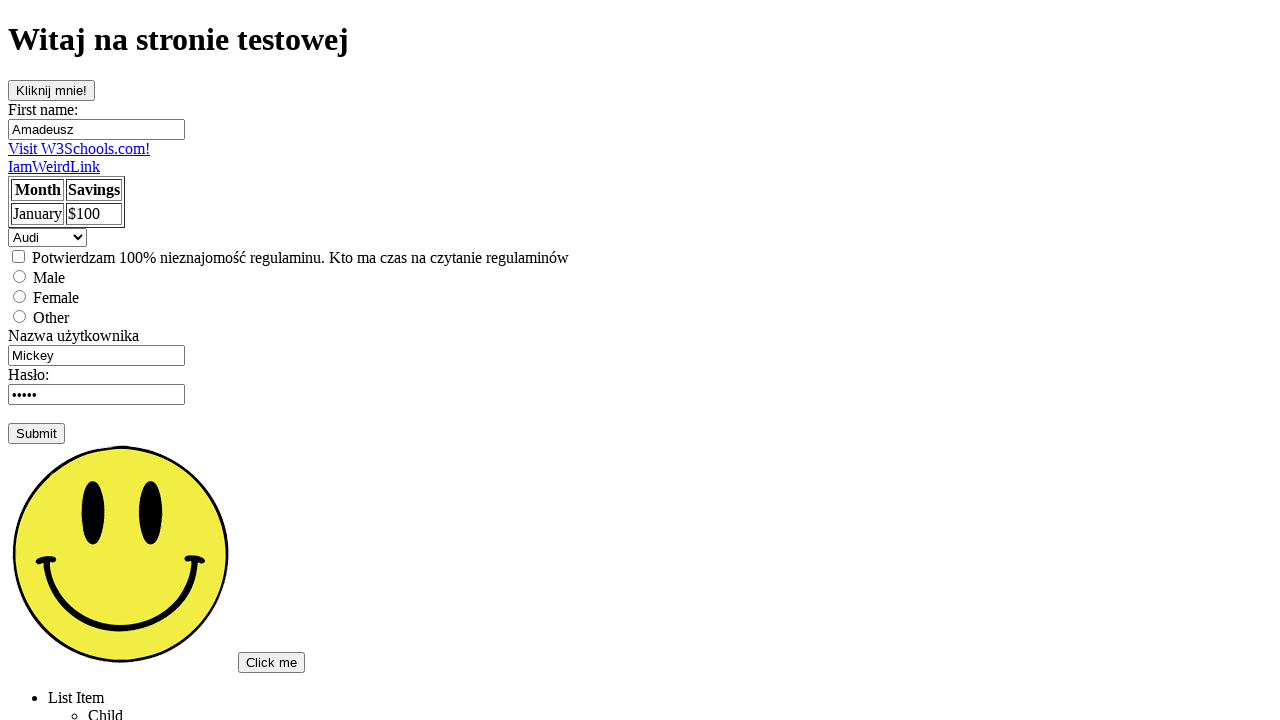

Waited for IamWeirdLink to open
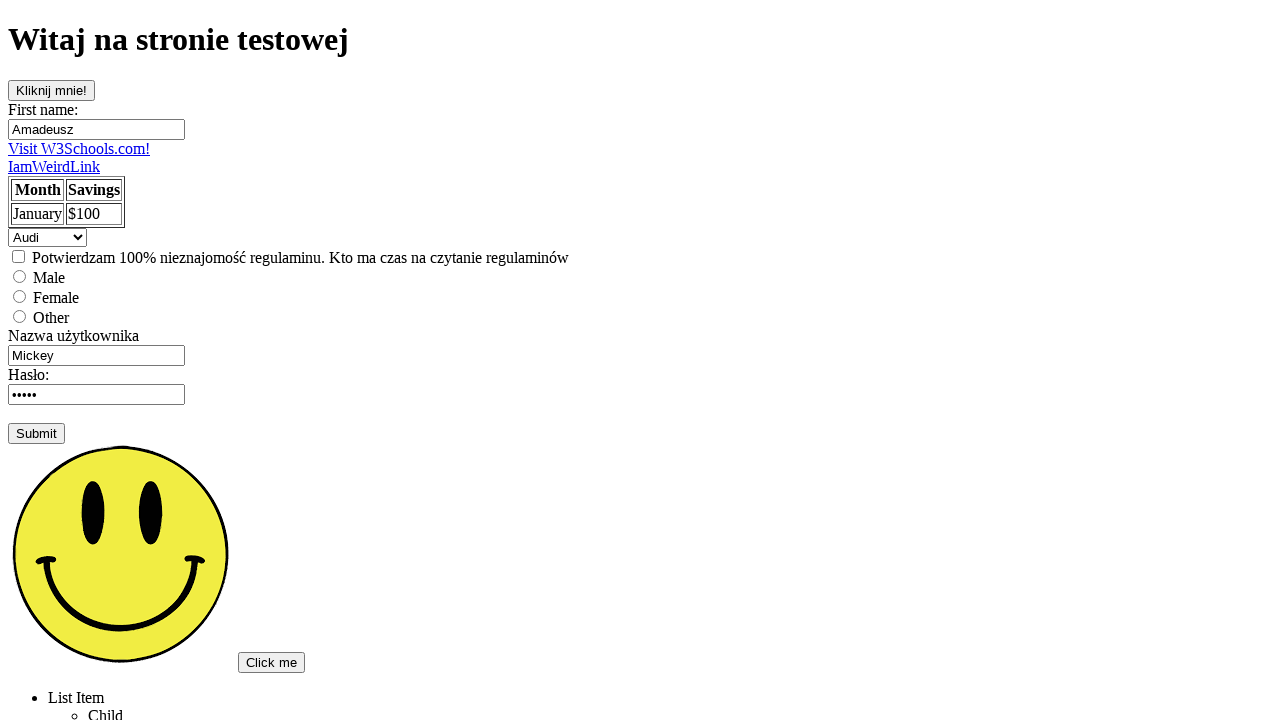

Selected 'mercedes' from dropdown menu on select
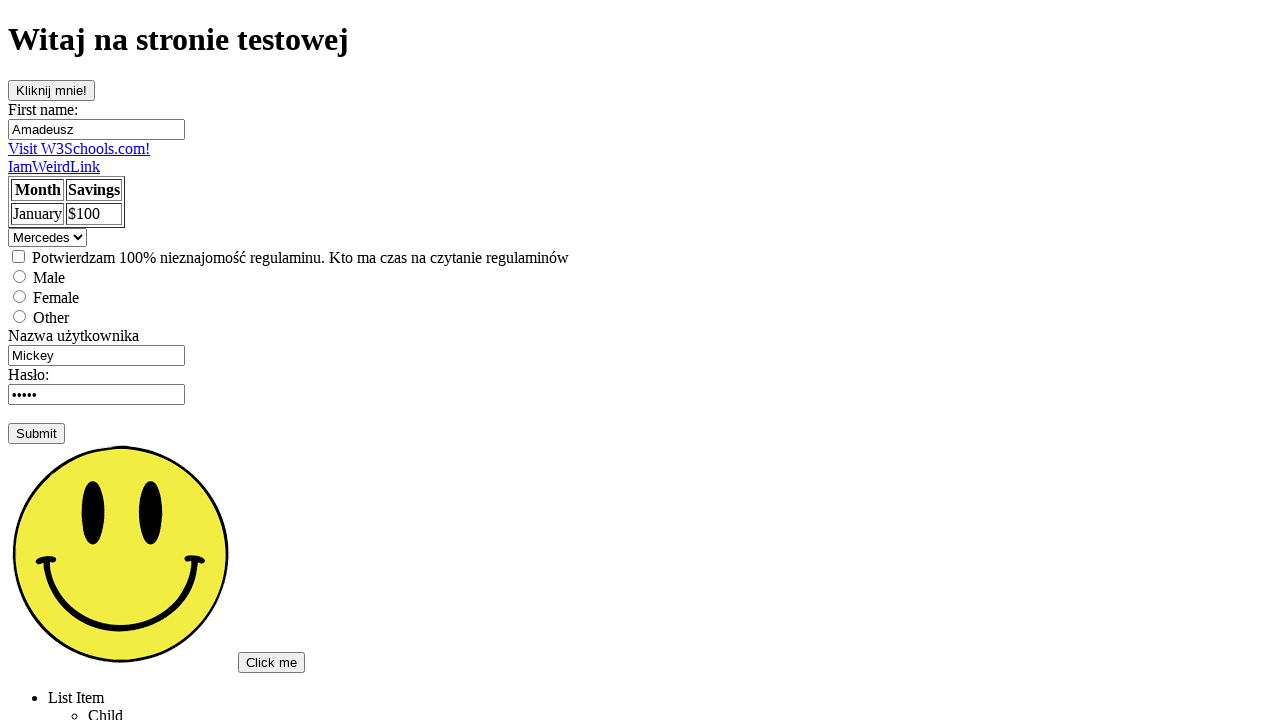

Clicked checkbox to enable it at (18, 256) on input[type='checkbox']
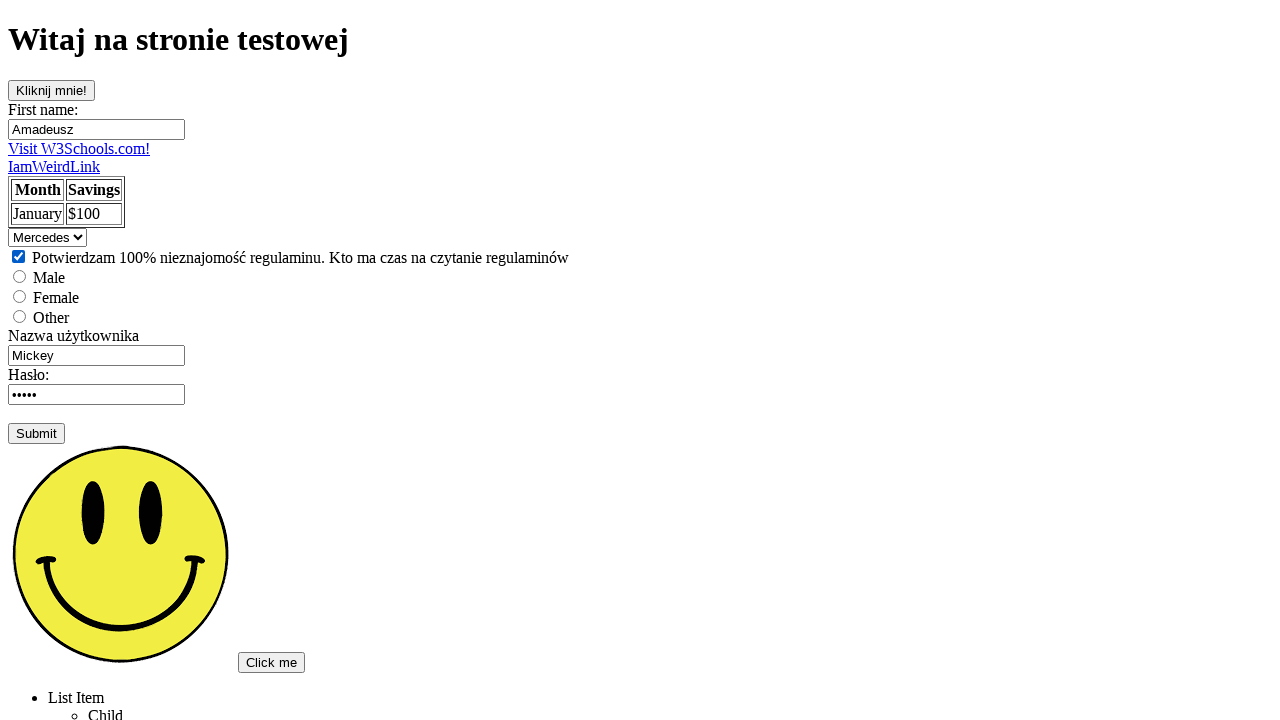

Selected 'male' radio button at (20, 276) on input[value='male']
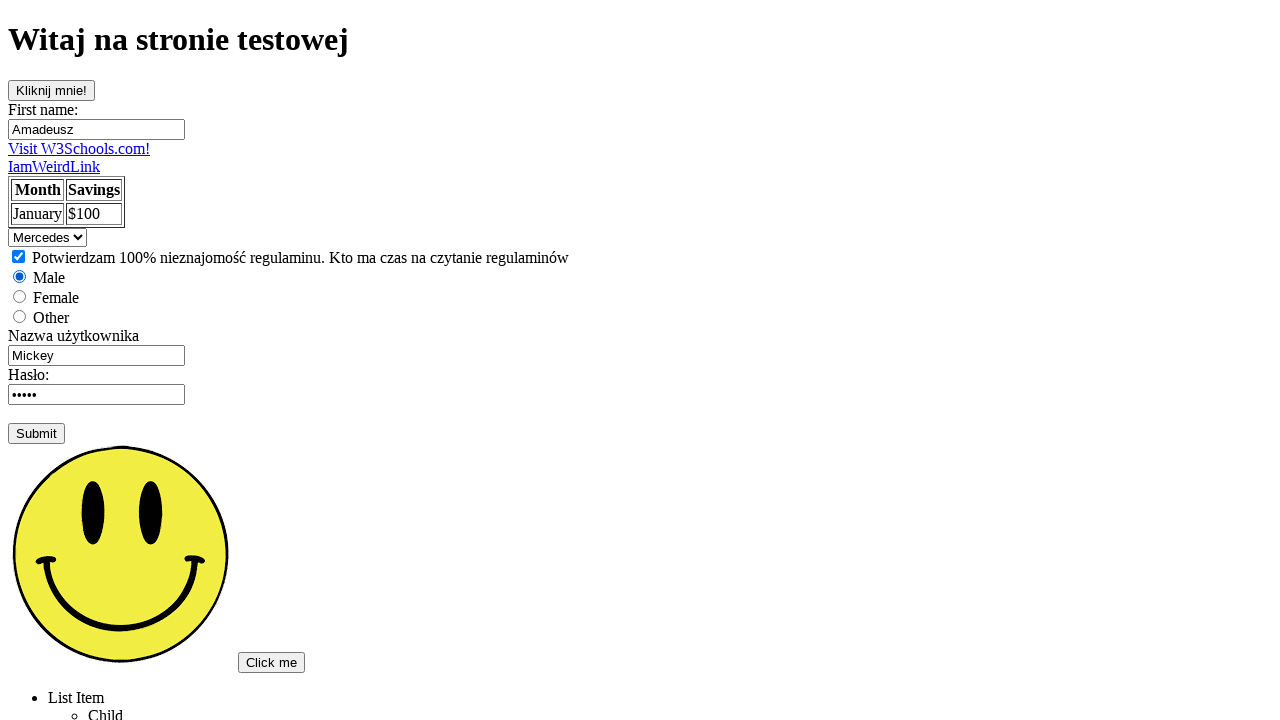

Filled username field with 'Amadeusz' on input[name='username']
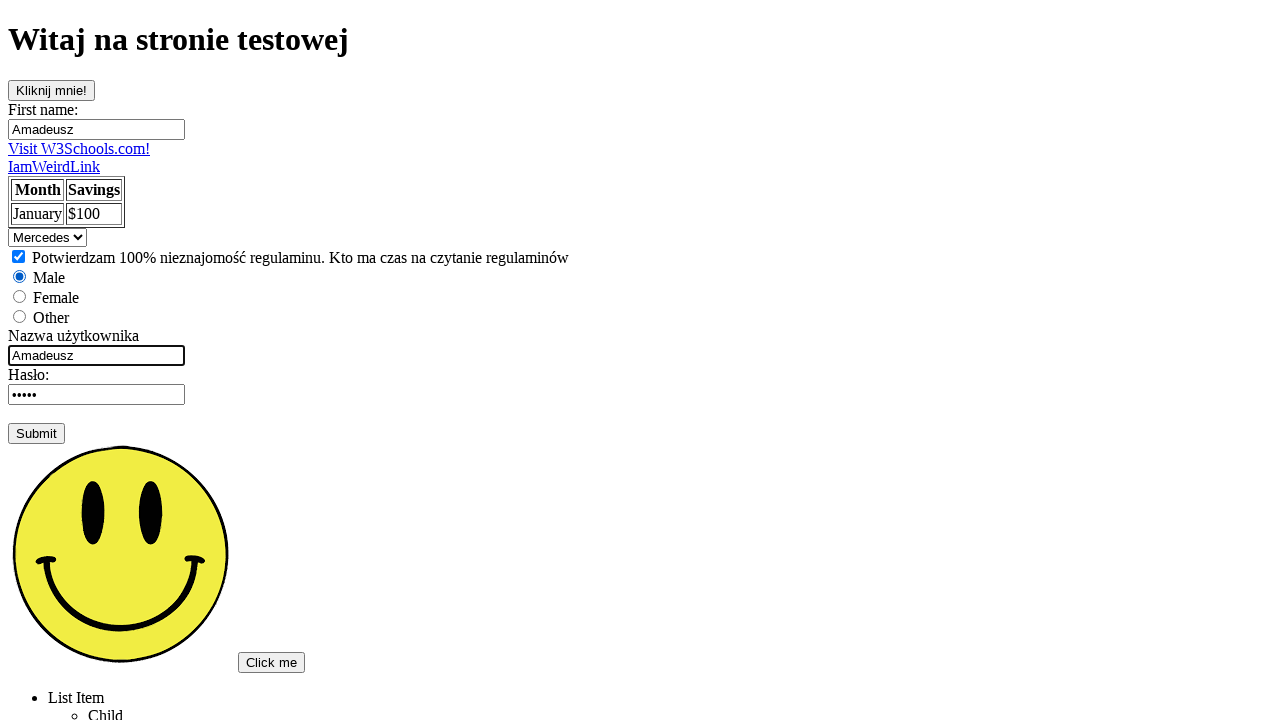

Filled password field with '12345' on input[name='password']
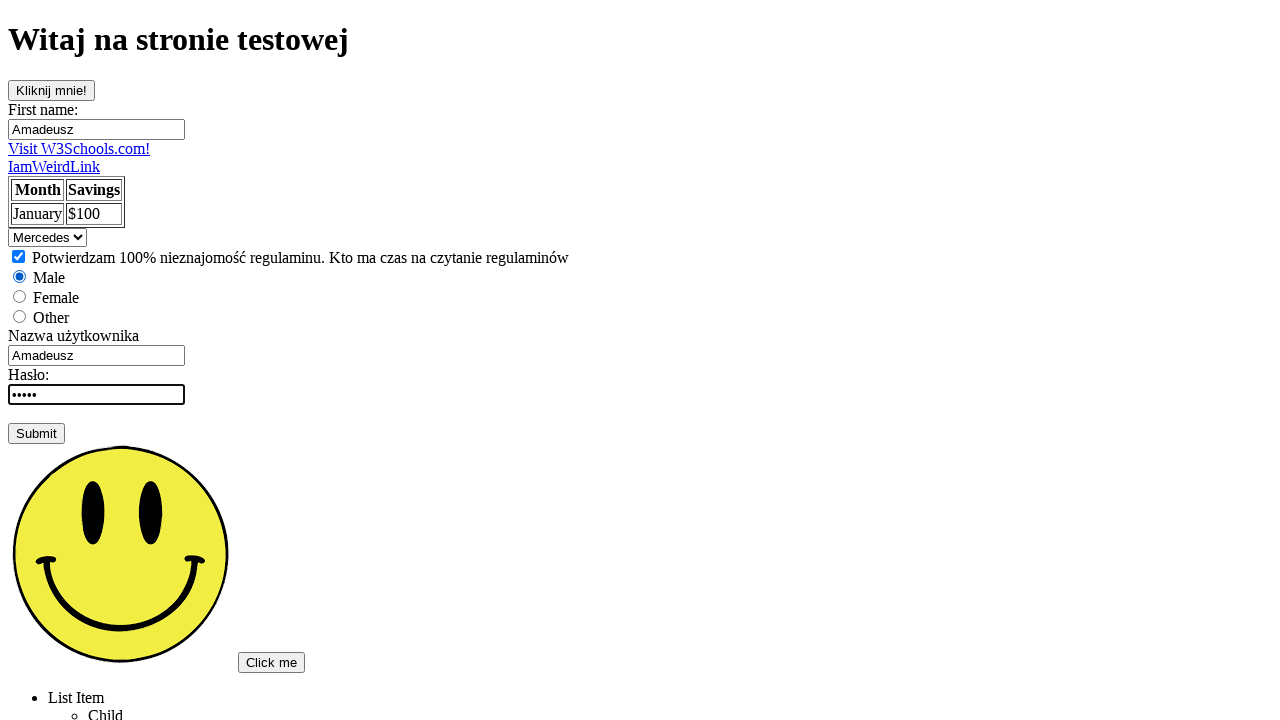

Set up dialog handler for submit form alerts
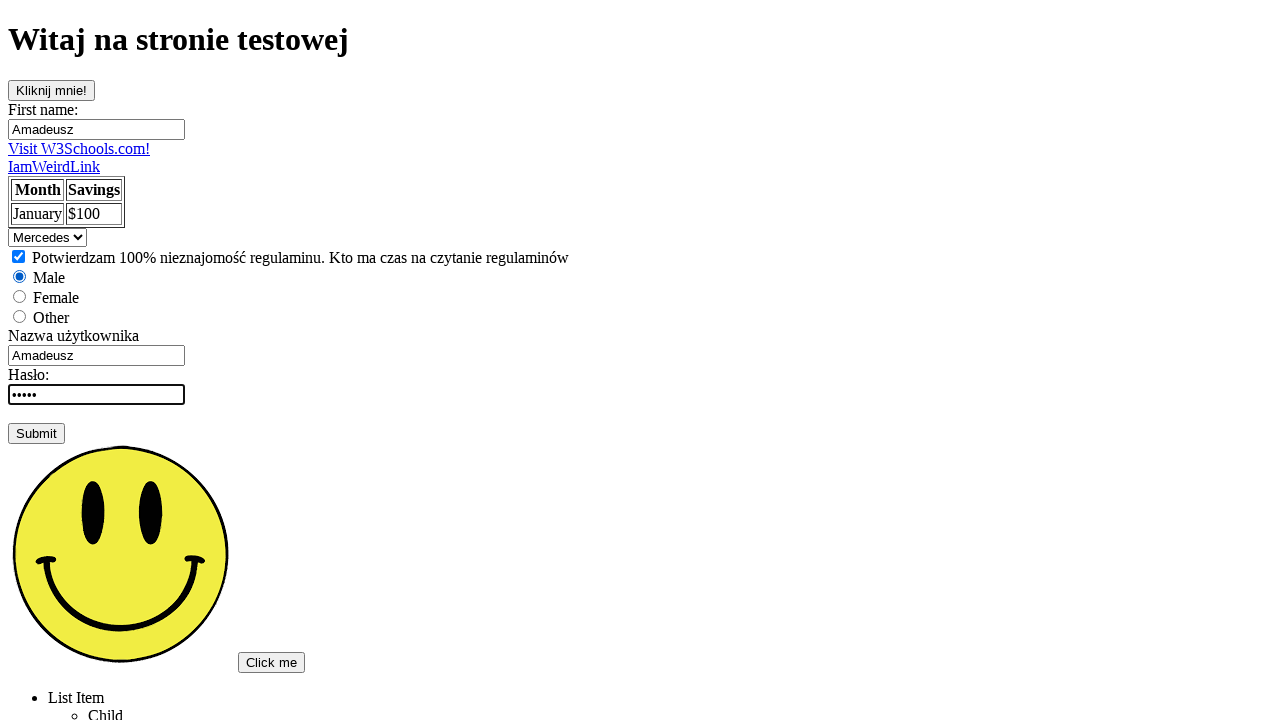

Clicked Submit button to submit the form at (36, 433) on input[value='Submit']
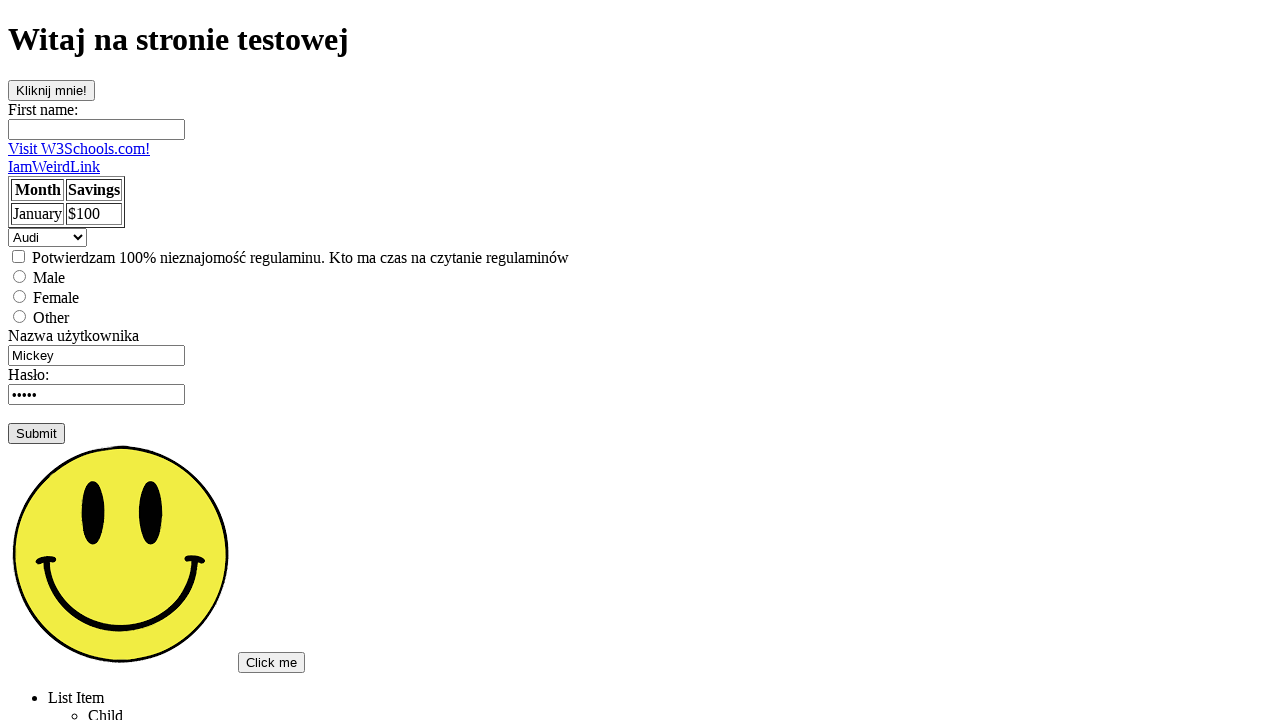

Waited for form submission dialogs to be handled
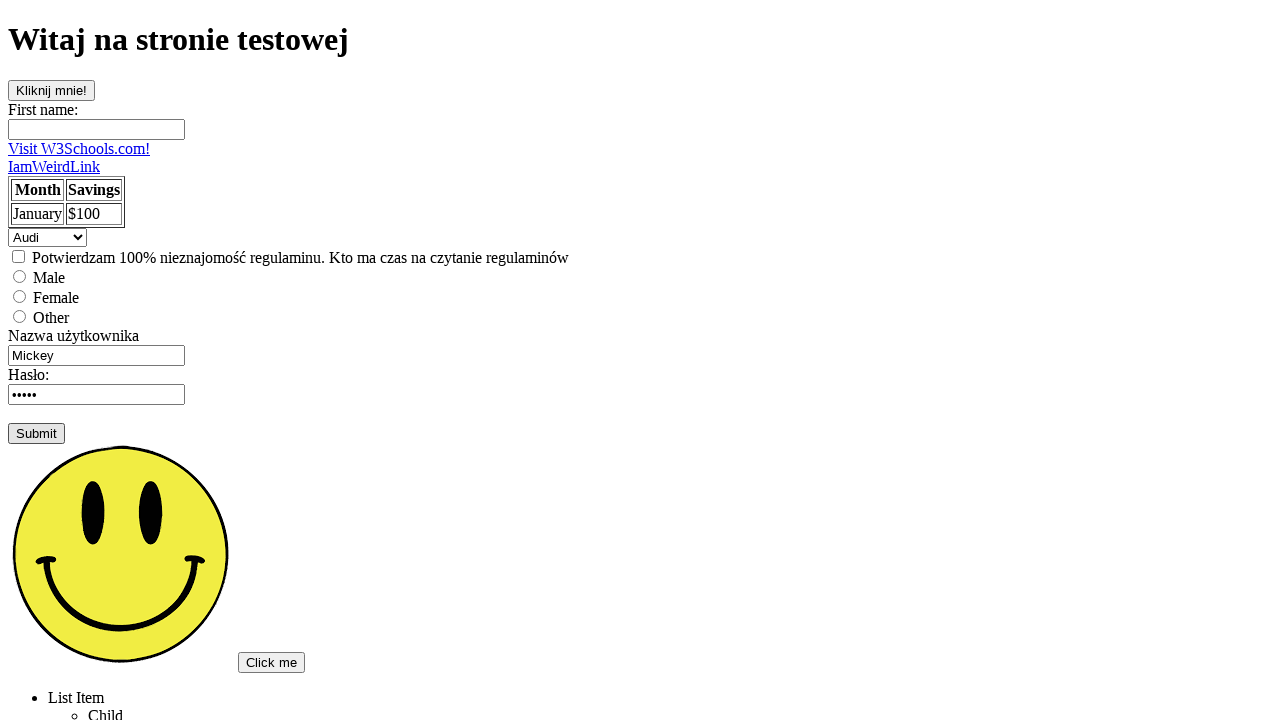

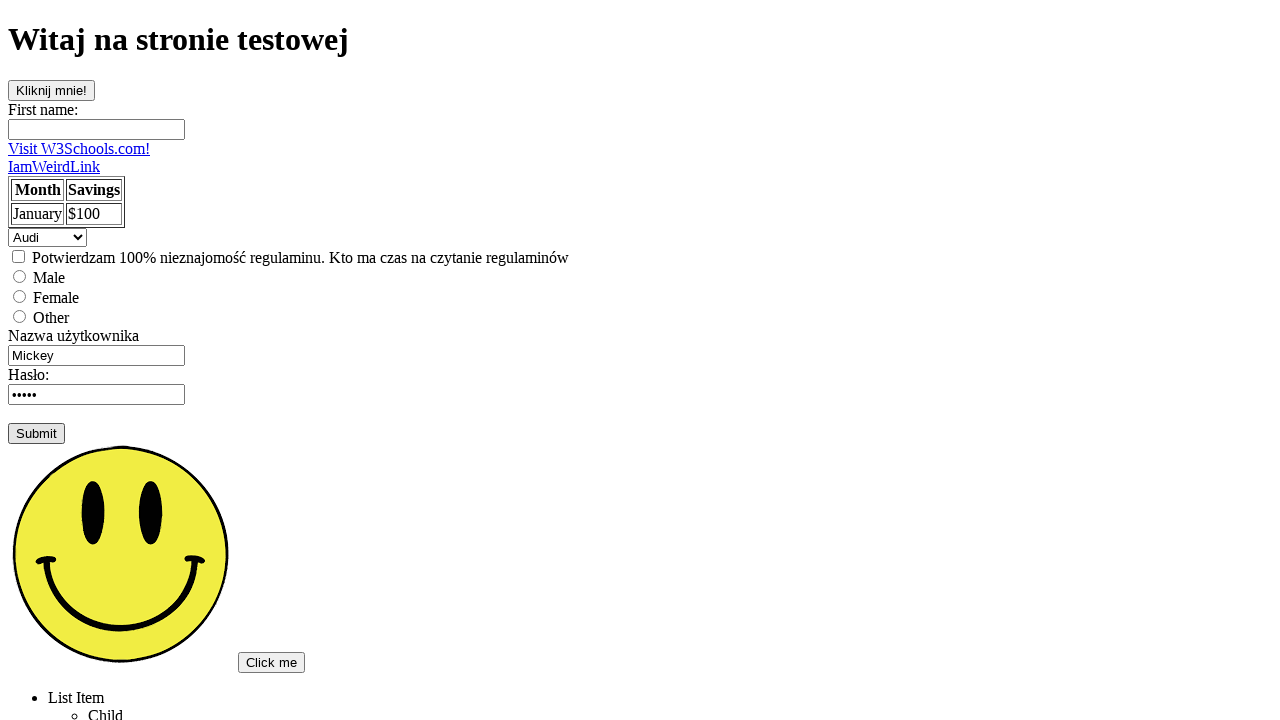